Tests opening a new browser window by clicking a button, switching to the new window, closing it, and switching back to the original window.

Starting URL: https://demoqa.com/browser-windows

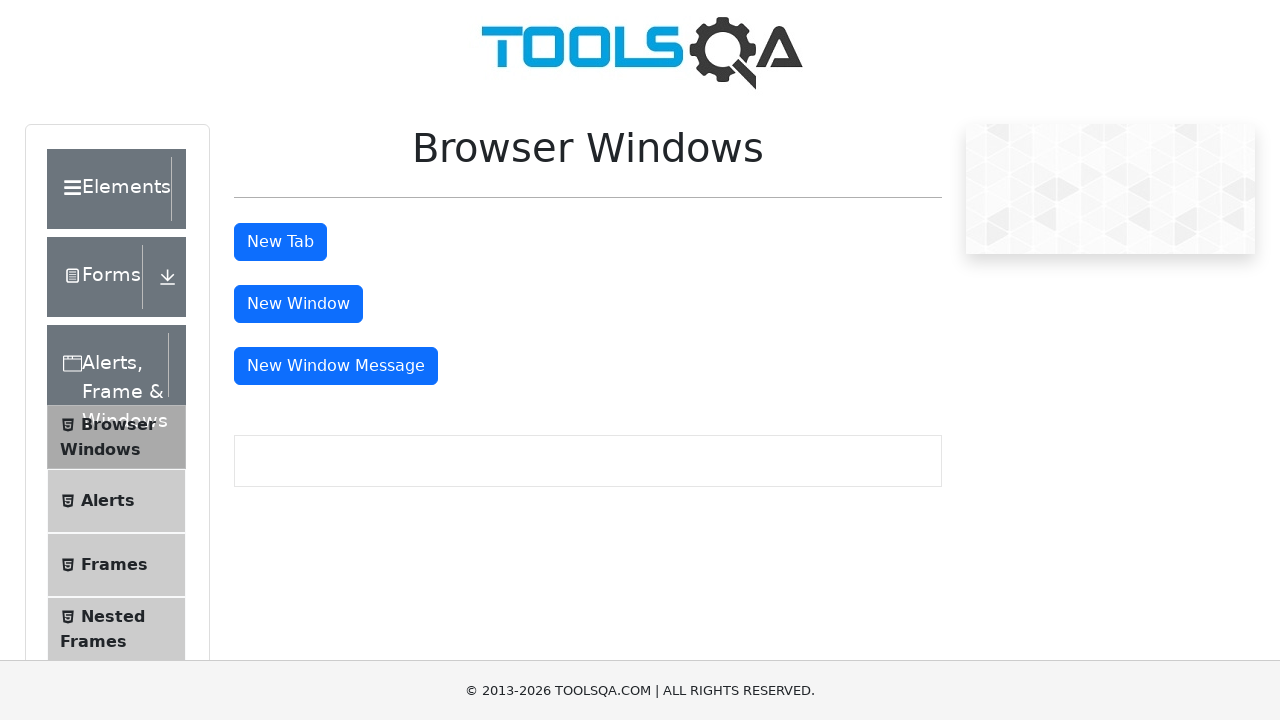

Clicked the 'New Window' button at (298, 304) on #windowButton
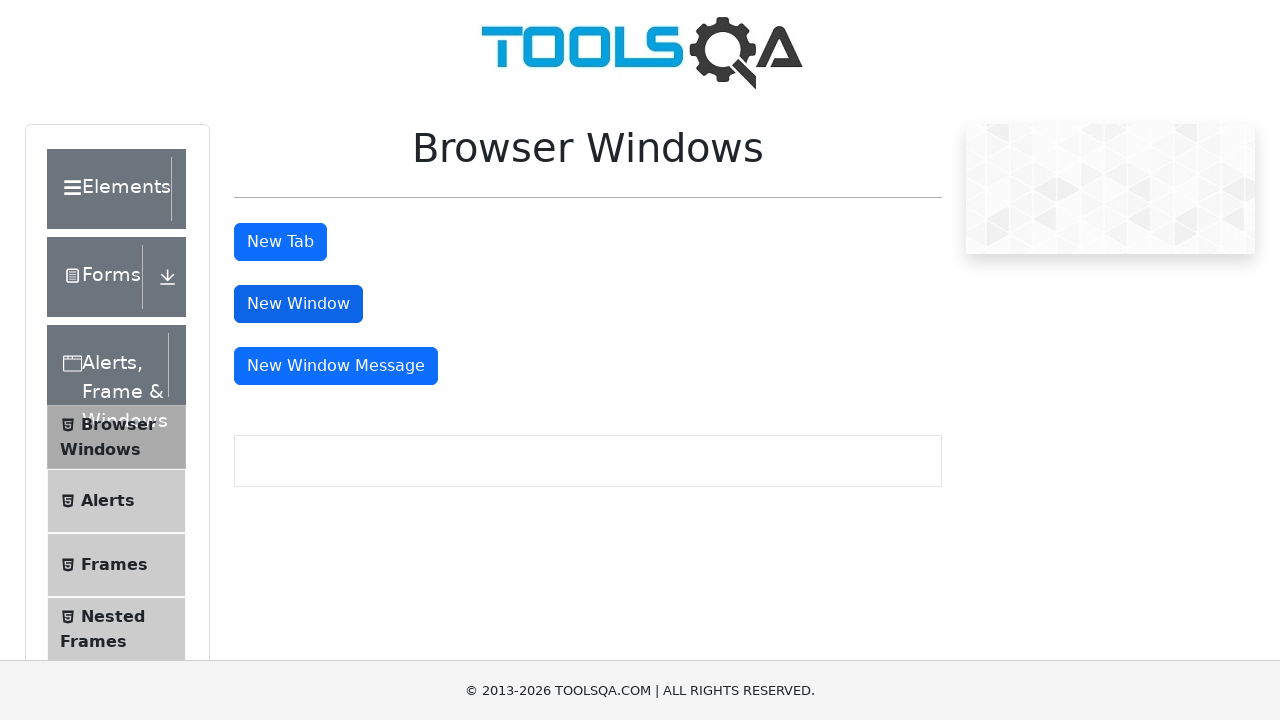

Waited for new window to open
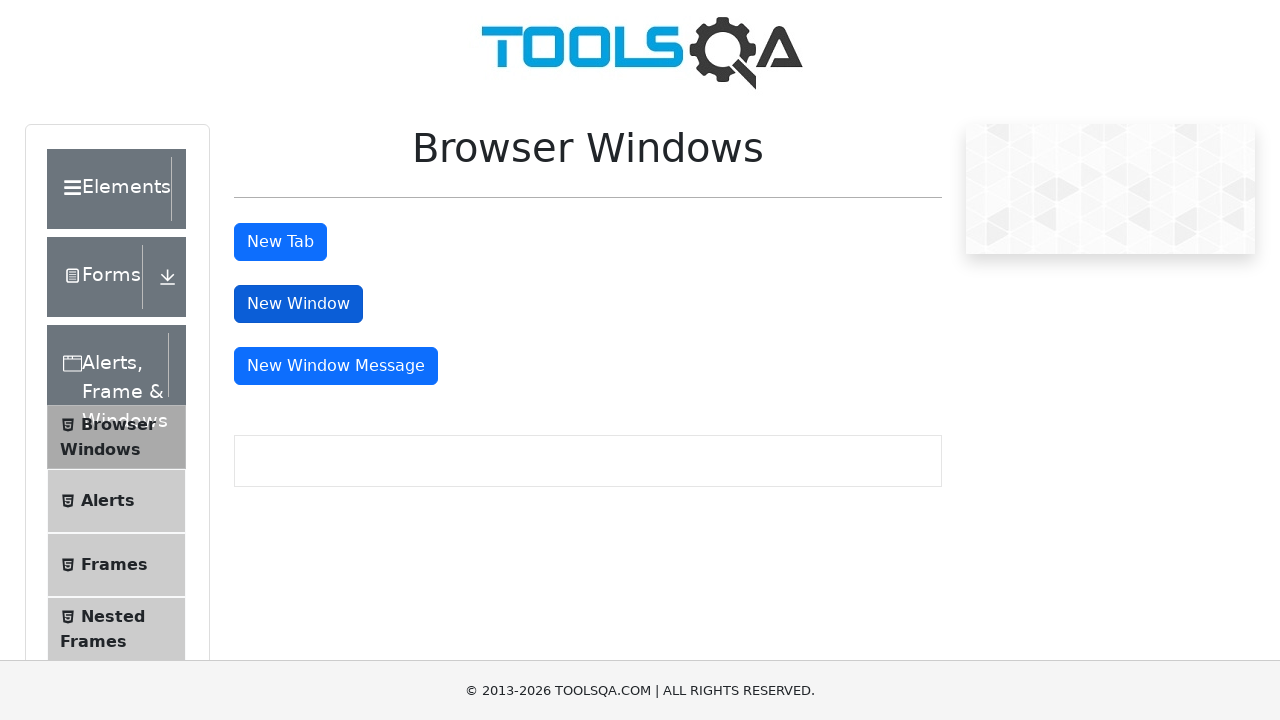

Retrieved list of all pages in context
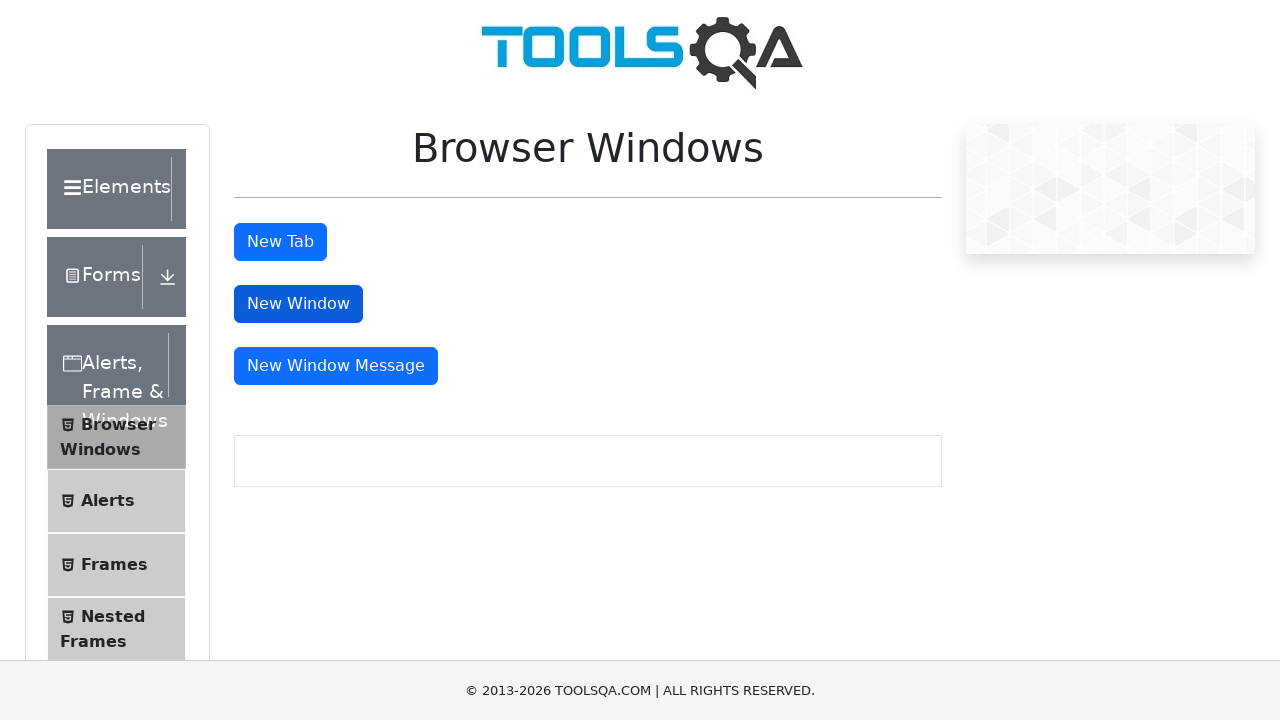

Switched to the new window
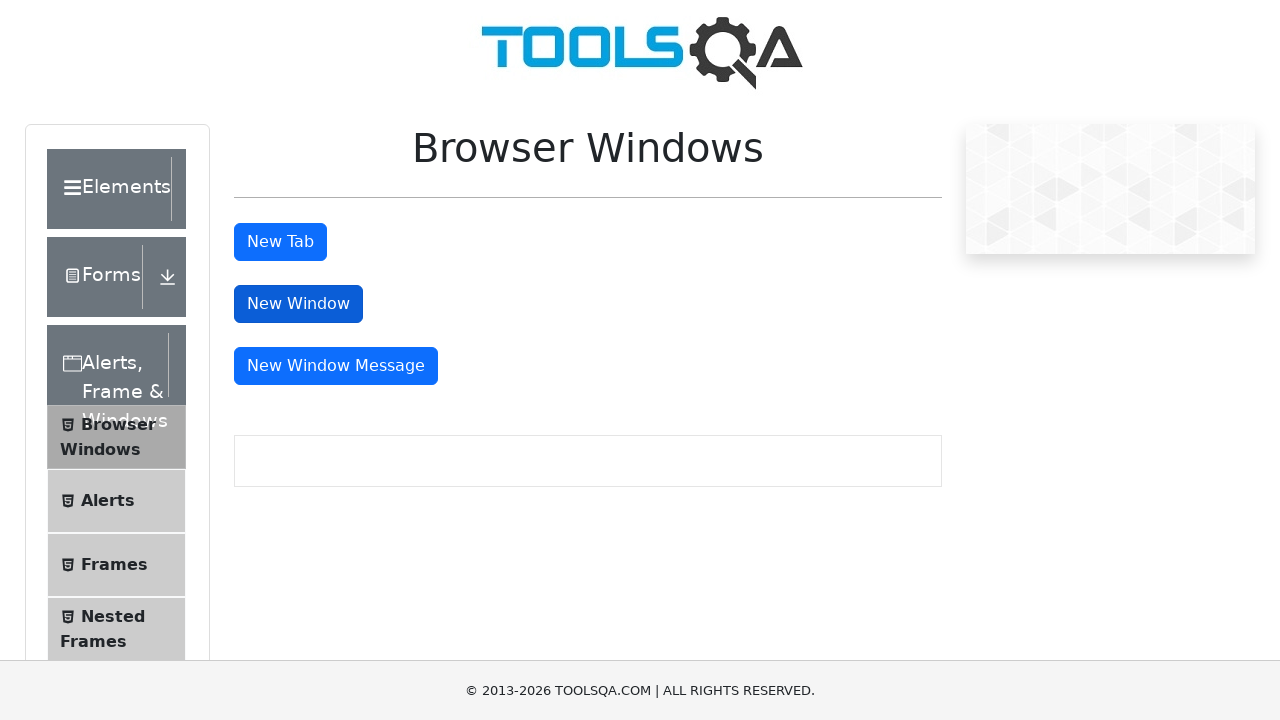

Closed the new window
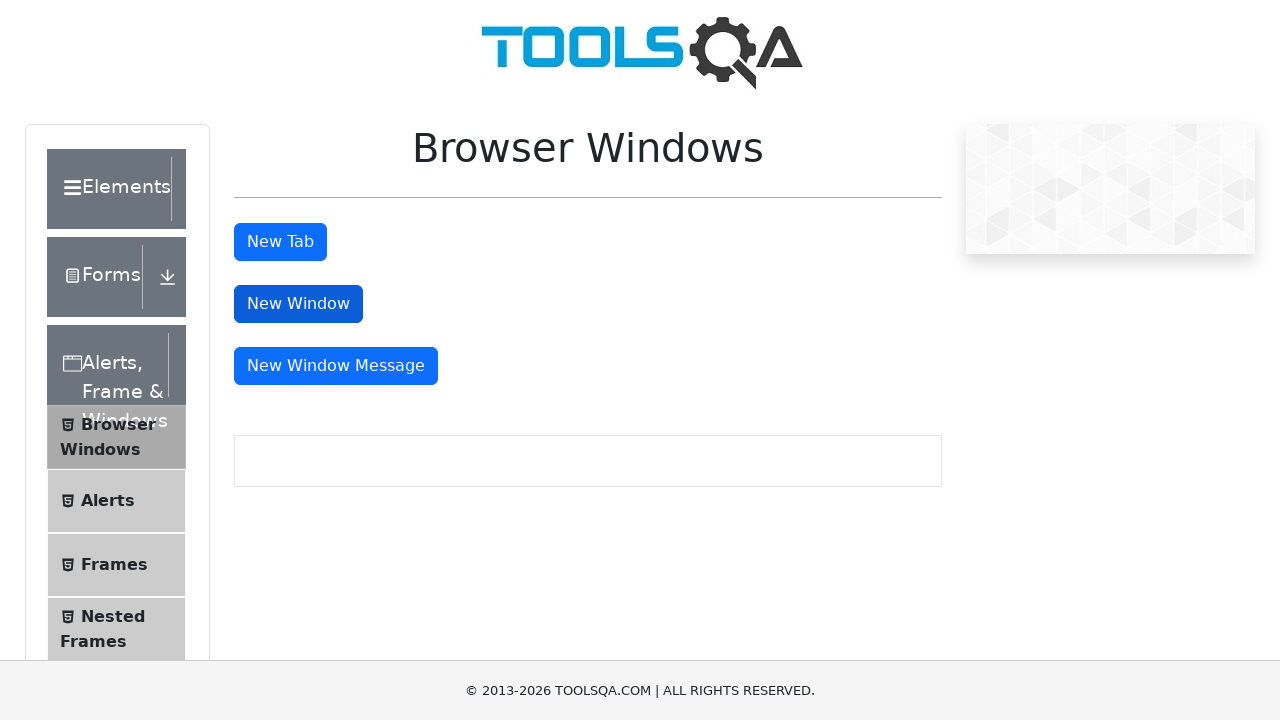

Waited after closing new window
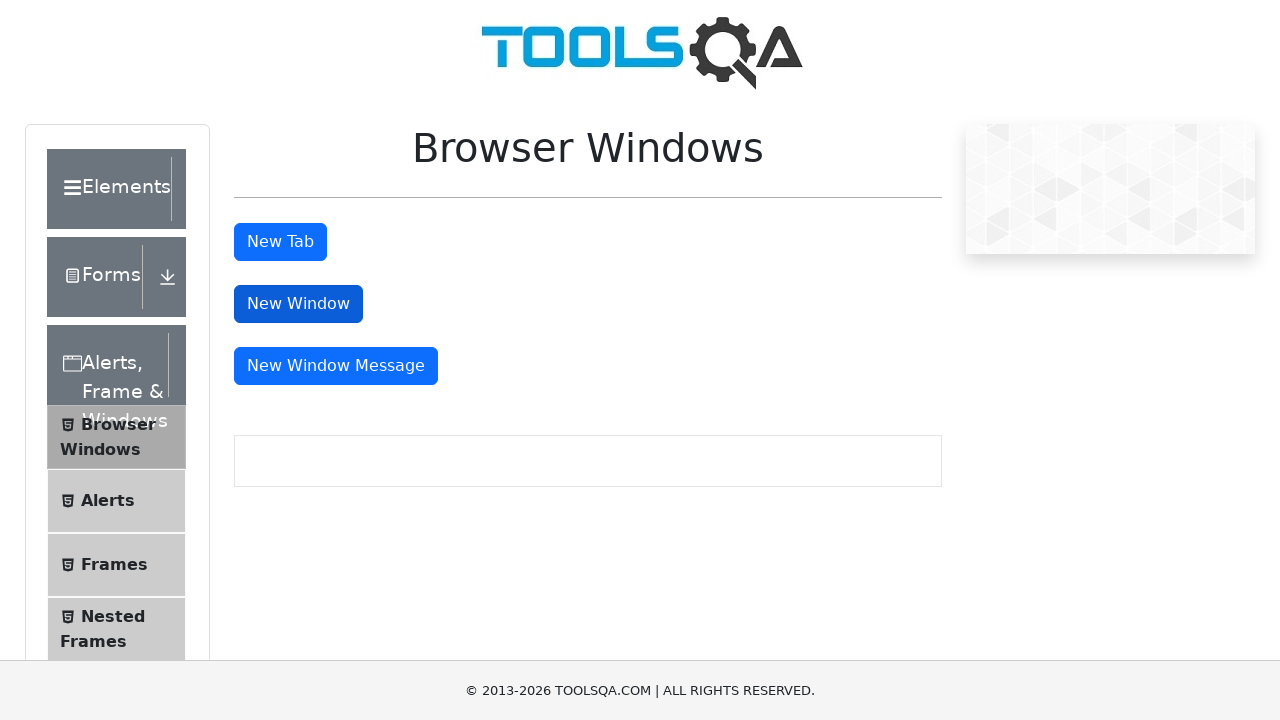

Switched back to original window
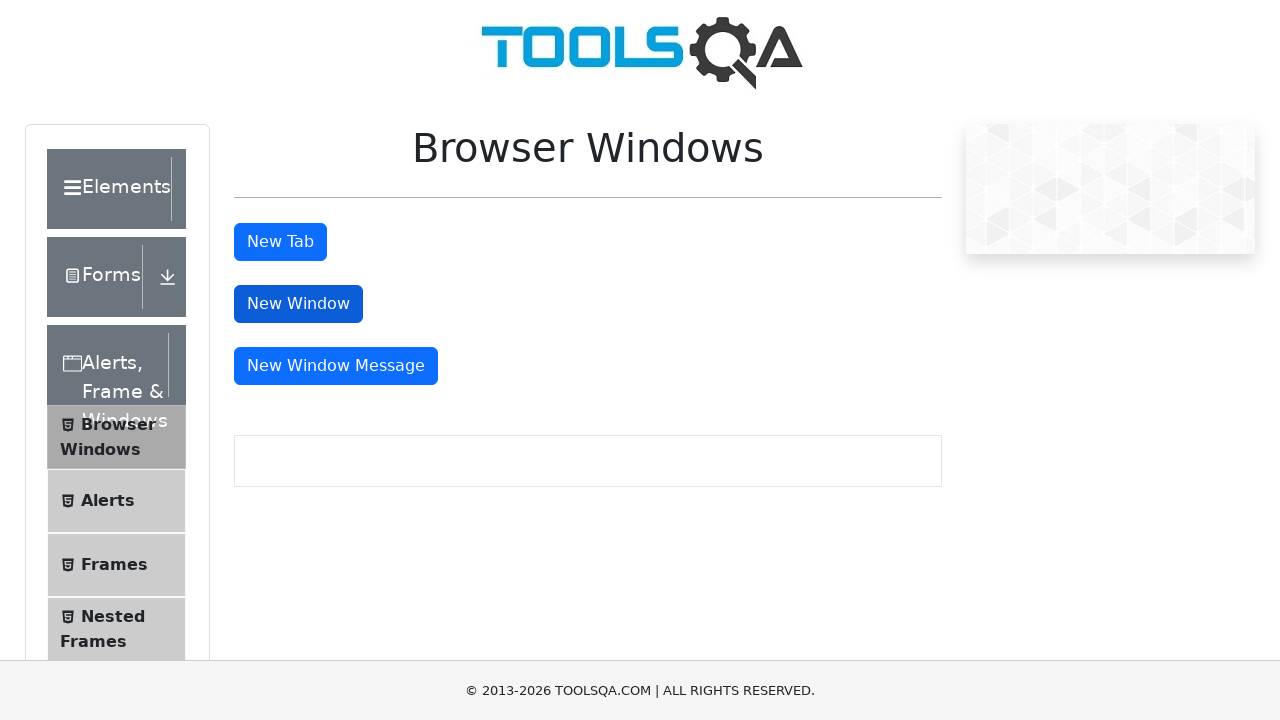

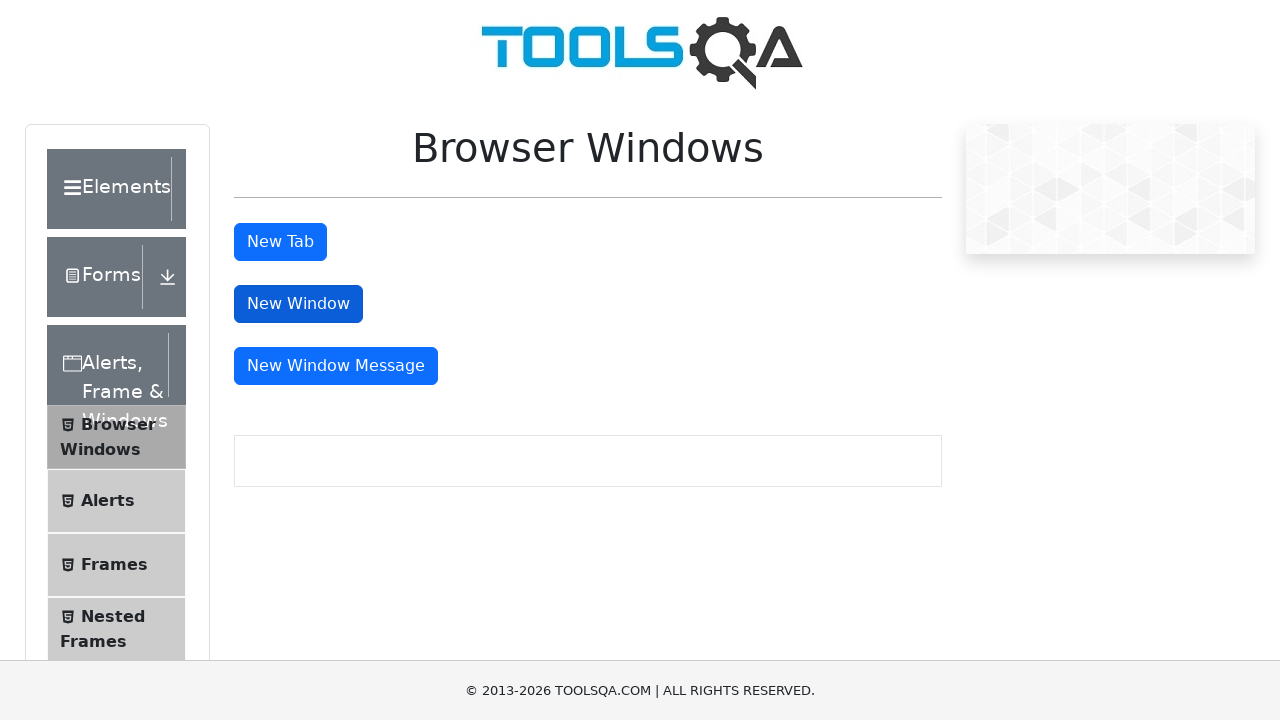